Tests e-commerce functionality by searching for products, adding a specific item to cart, and proceeding to checkout

Starting URL: https://rahulshettyacademy.com/seleniumPractise/#/

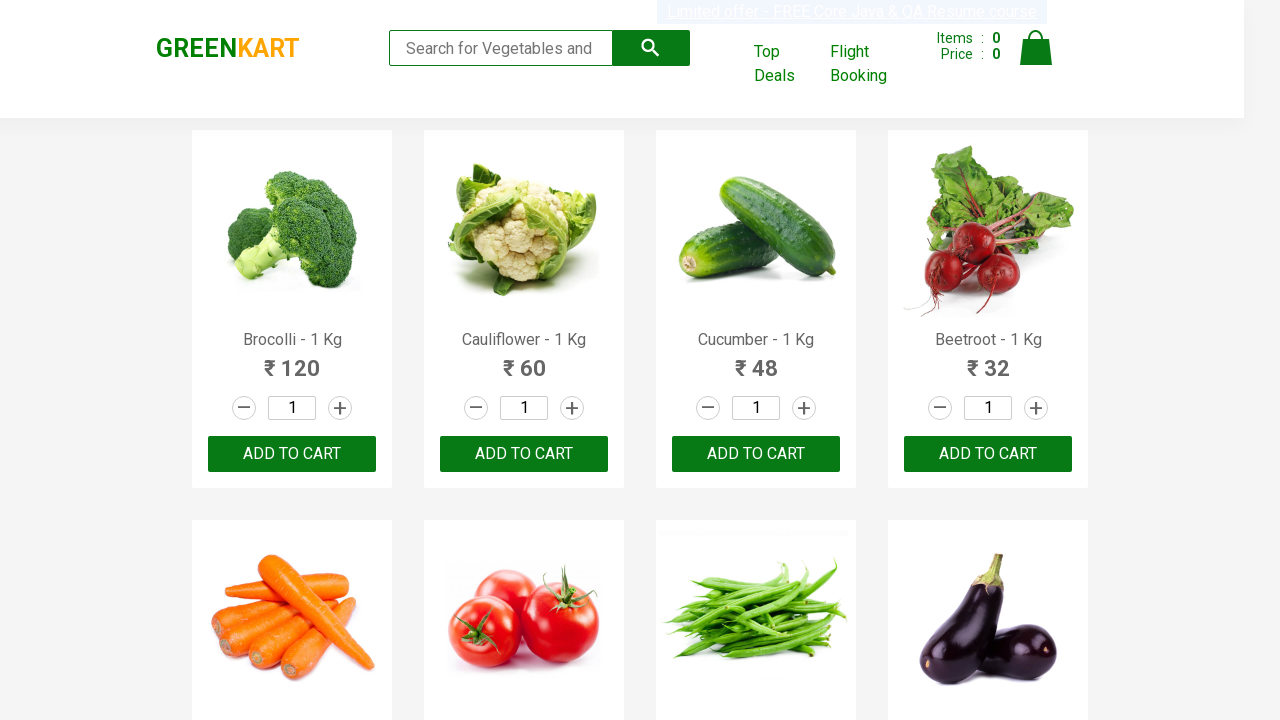

Filled search field with 'ca' to filter products on .search-keyword
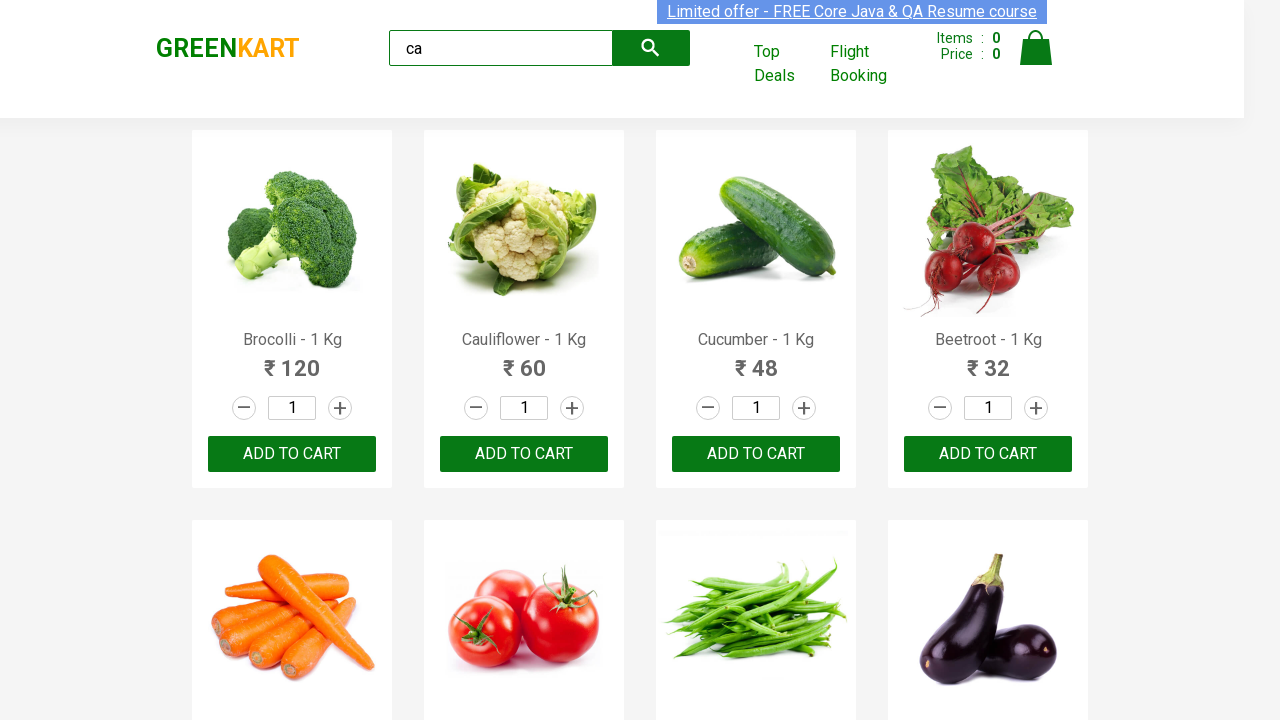

Waited for products to filter
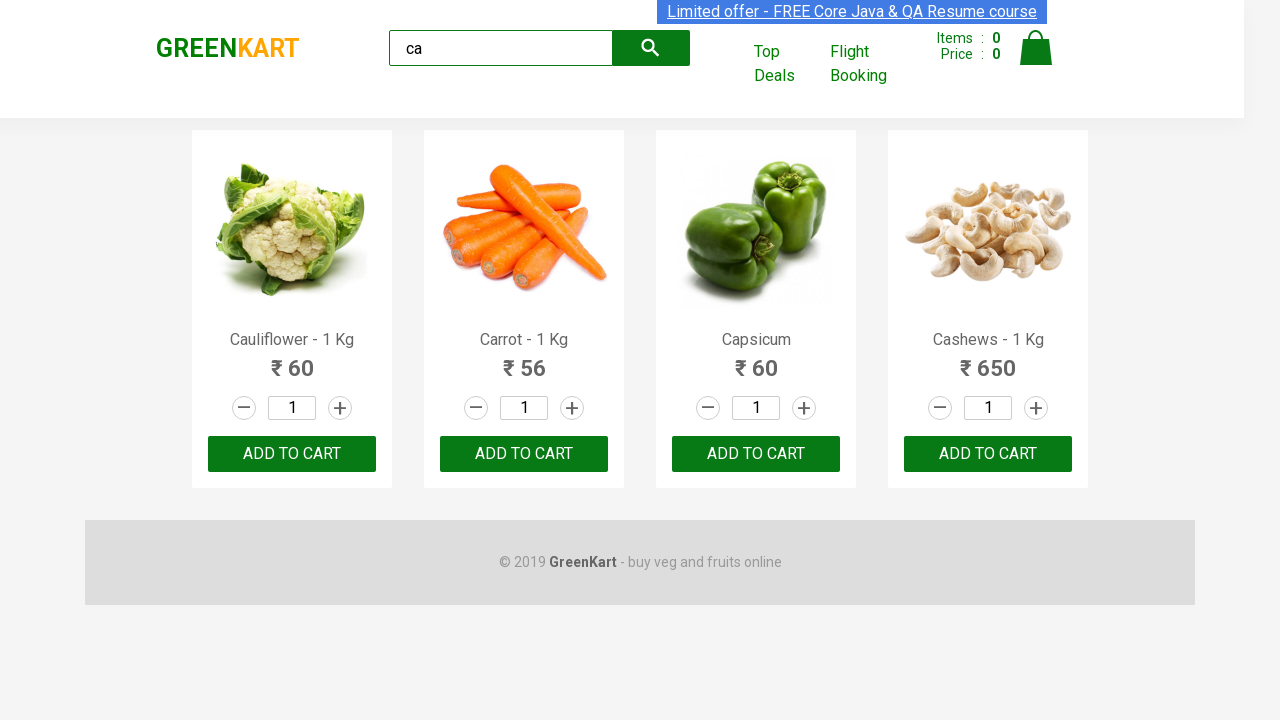

Found 4 products on the page
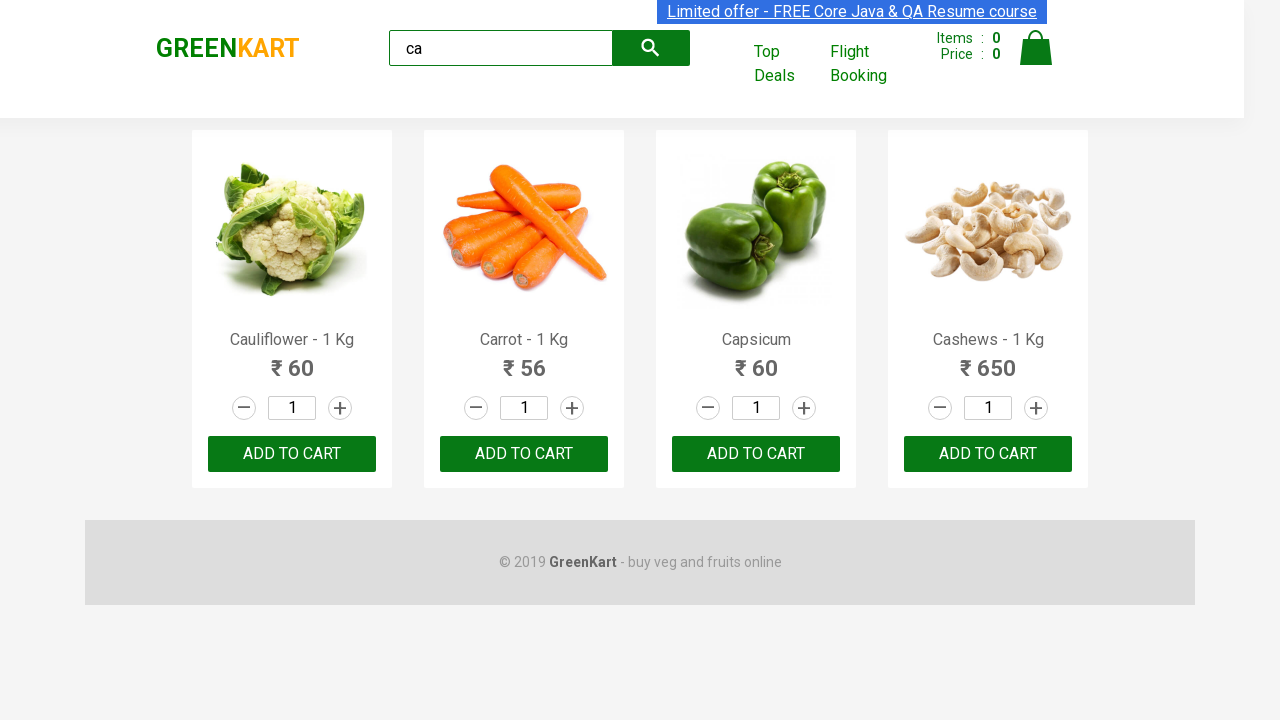

Found and clicked 'Add to cart' button for Cashews - 1 Kg at (988, 454) on .products .product >> nth=3 >> button
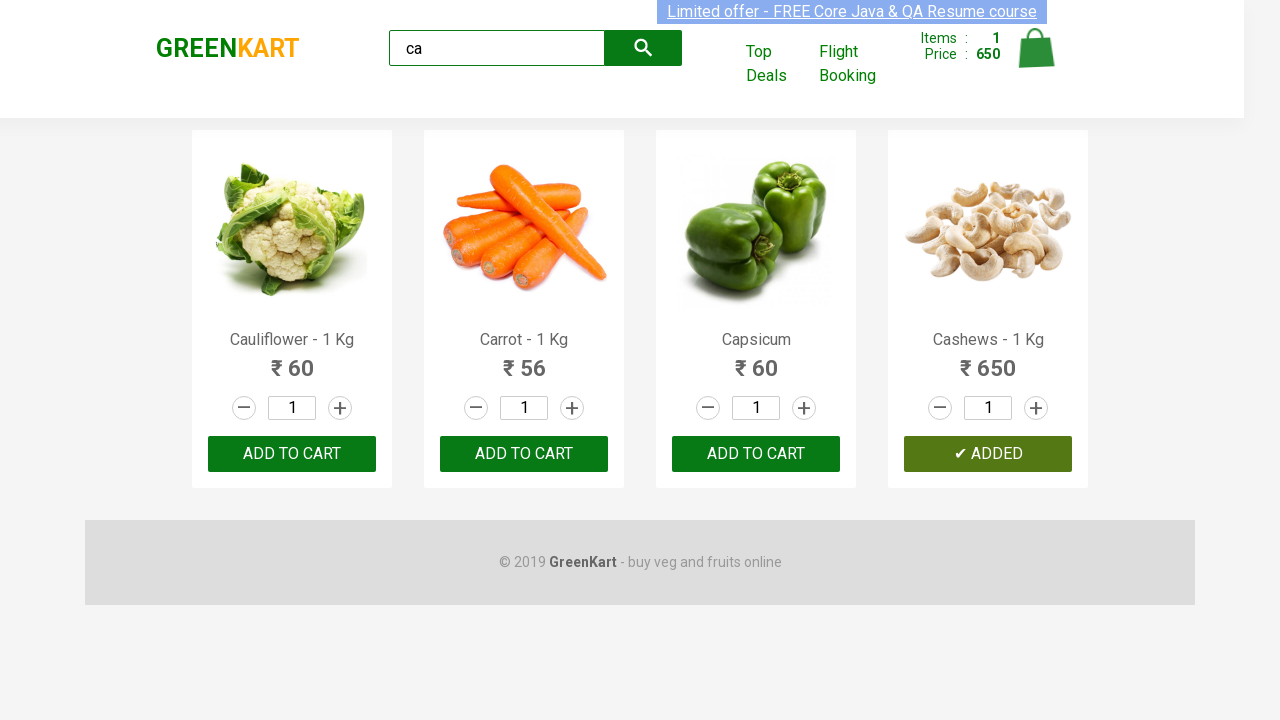

Clicked cart icon to view cart at (1036, 48) on .cart-icon > img
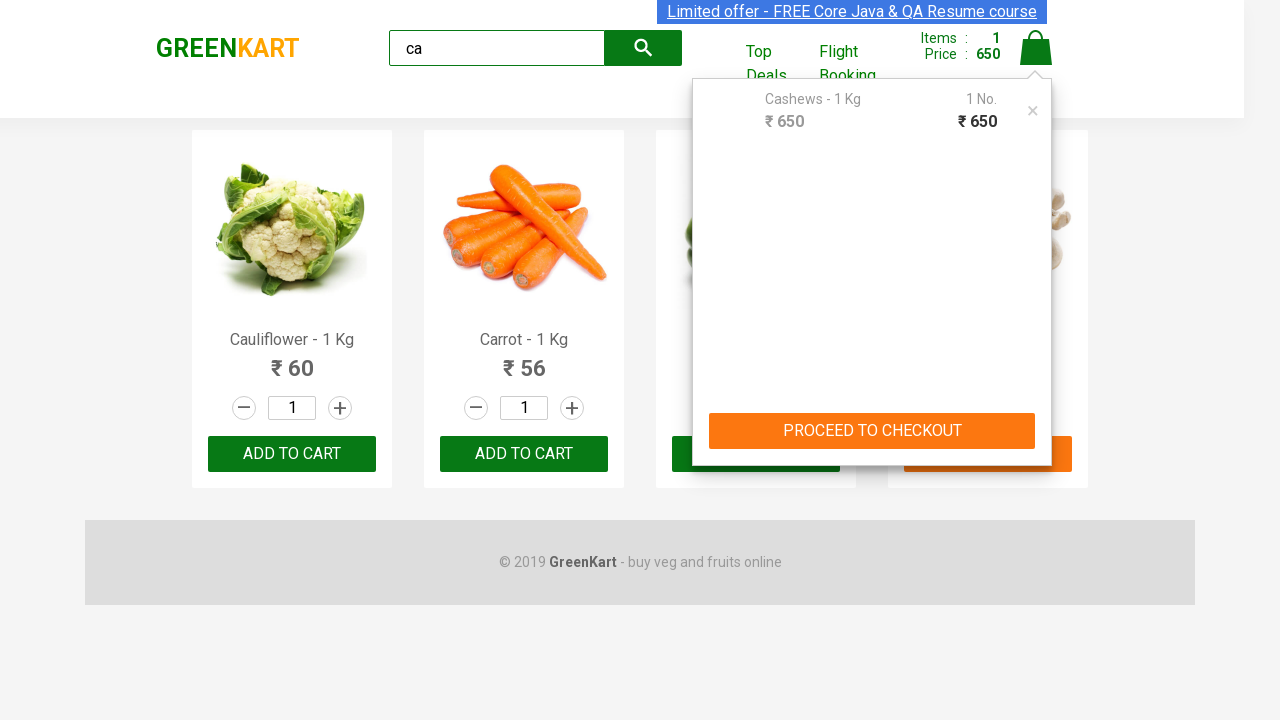

Waited for cart preview to load
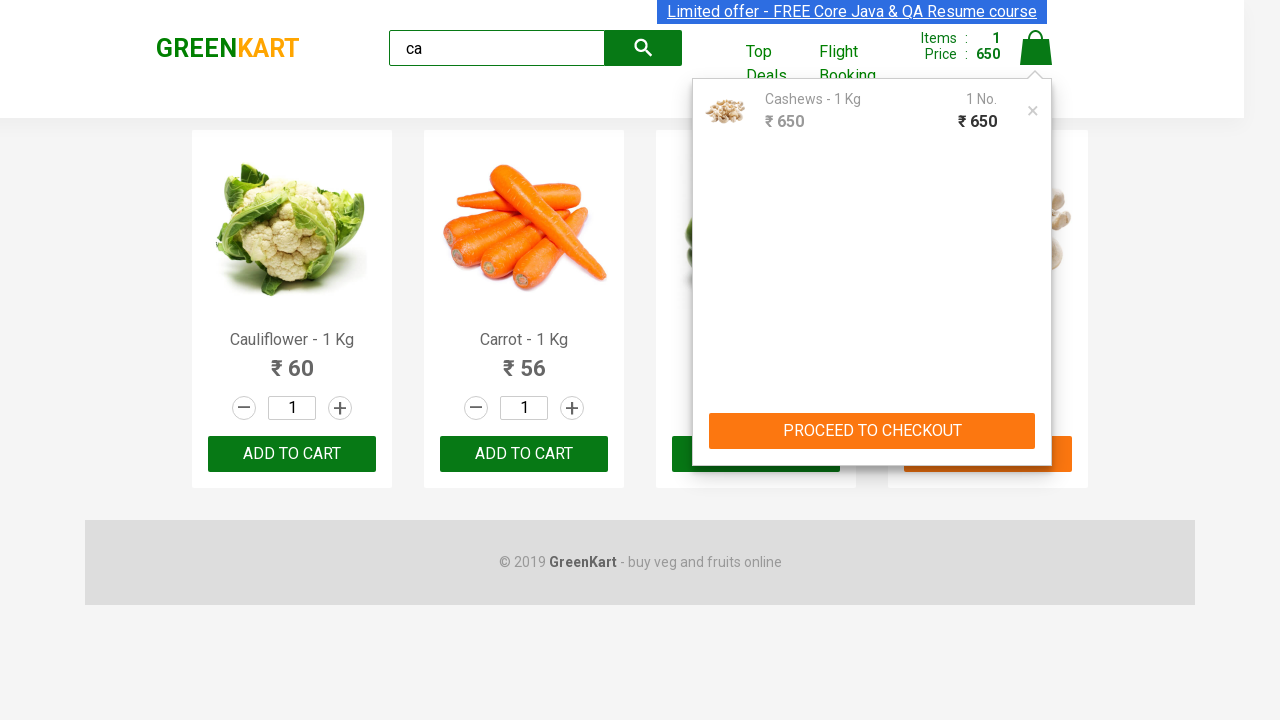

Clicked proceed to checkout button at (872, 431) on .cart-preview > .action-block > button
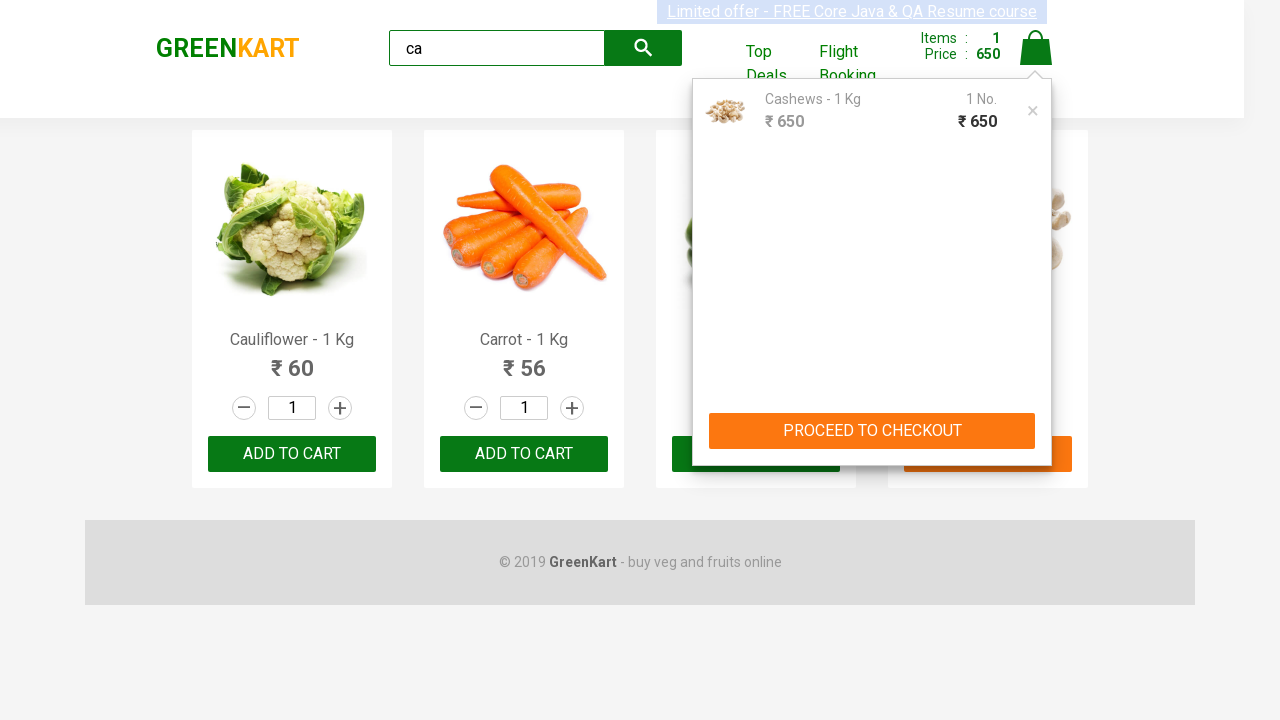

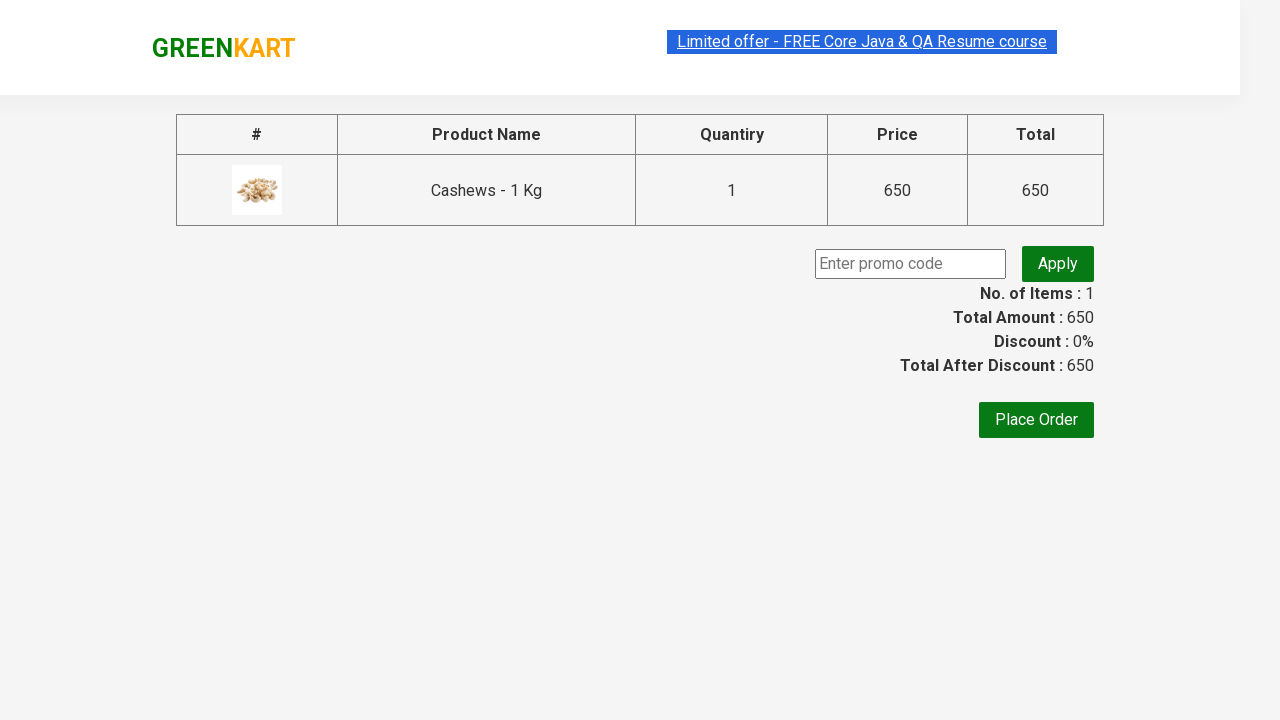